Tests Vue.js dropdown component by selecting "Second Option" and verifying the selection.

Starting URL: https://mikerodham.github.io/vue-dropdowns/

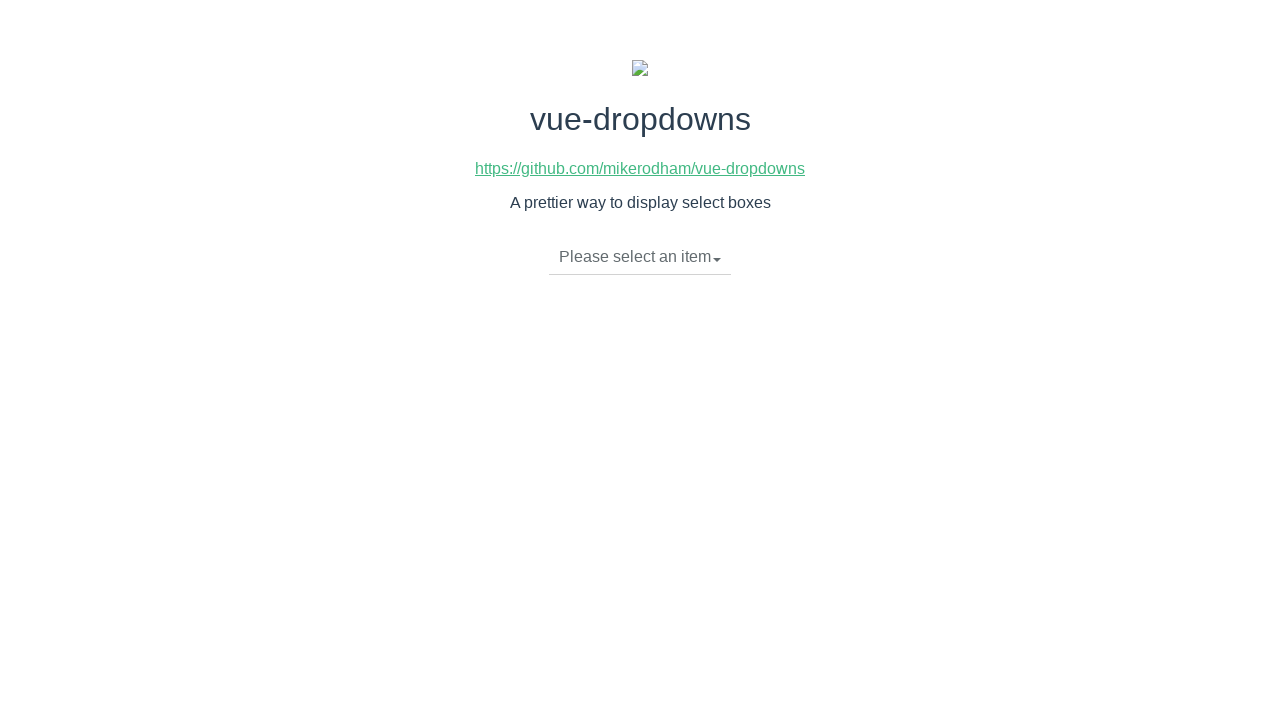

Clicked dropdown toggle to open menu at (640, 257) on li.dropdown-toggle
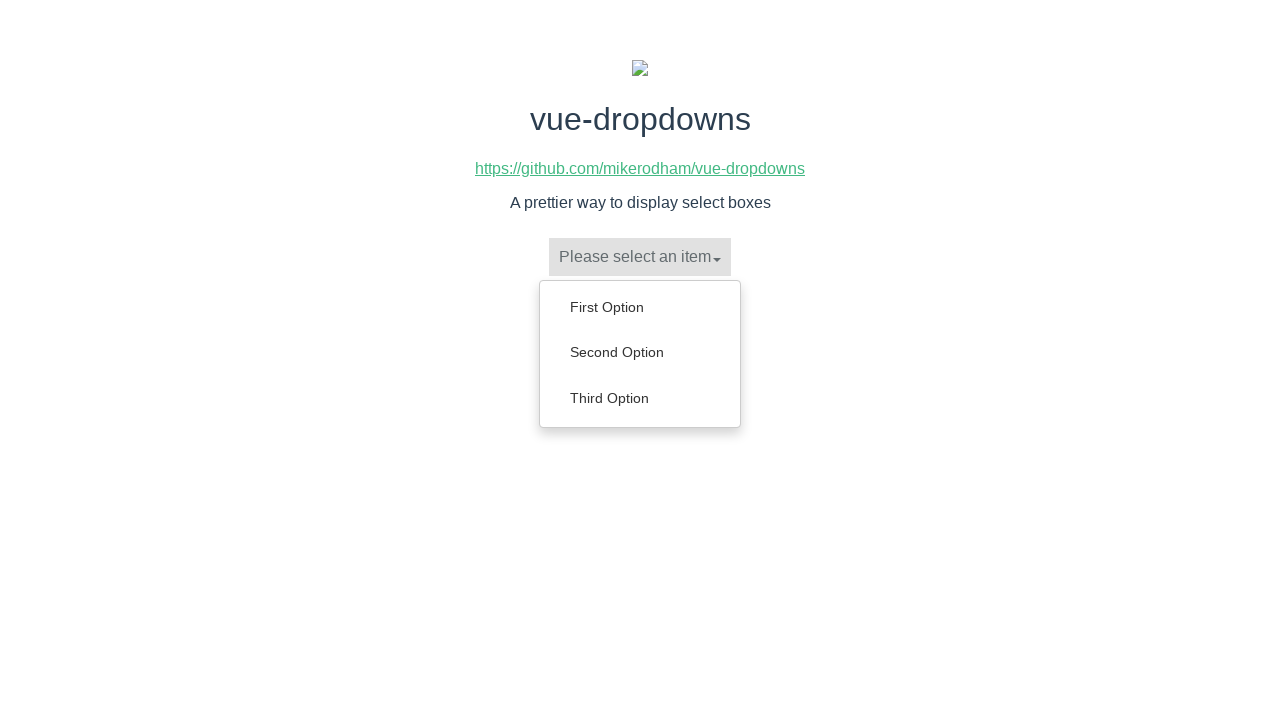

Dropdown menu loaded with options
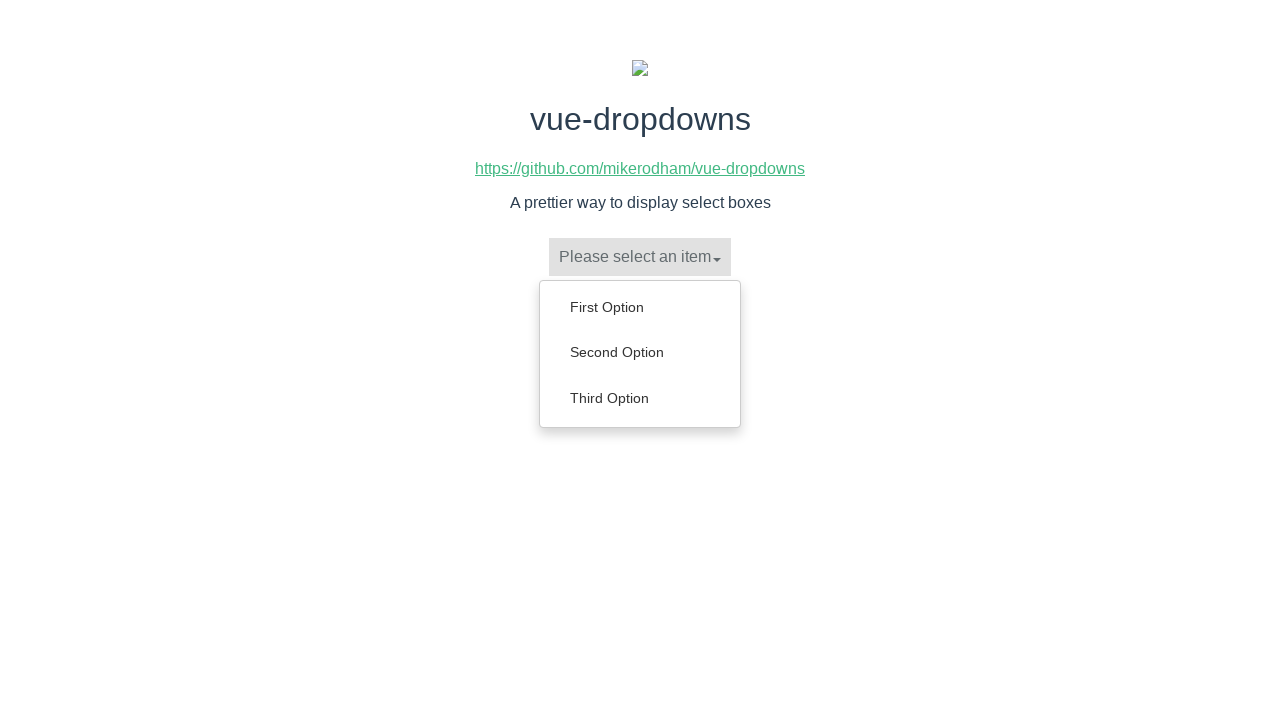

Selected 'Second Option' from dropdown at (640, 352) on ul.dropdown-menu a:has-text('Second Option')
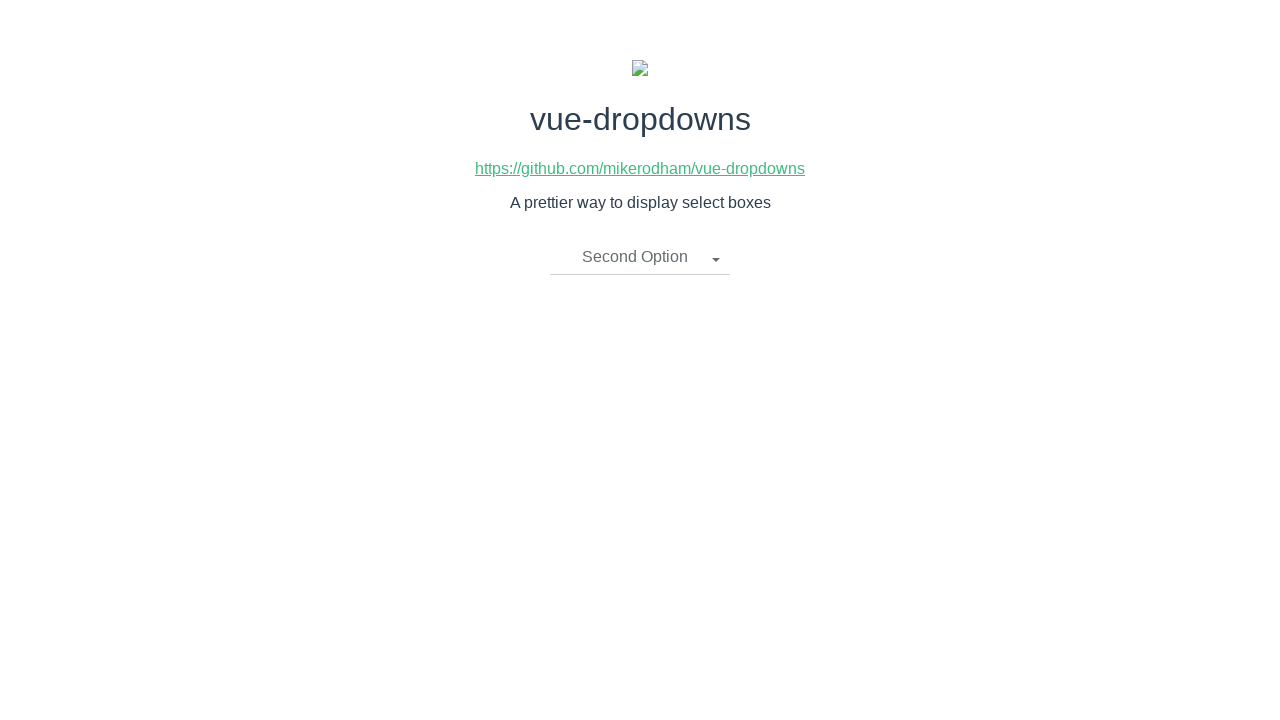

Verified that 'Second Option' is now selected in dropdown
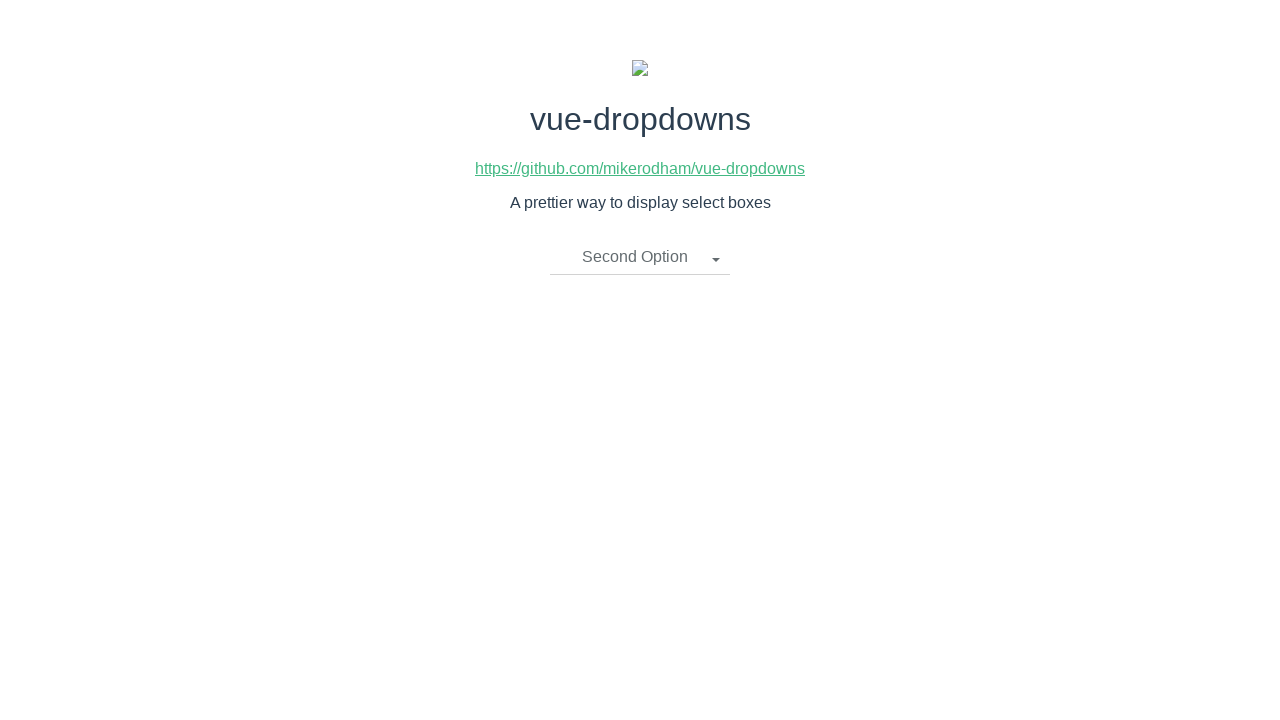

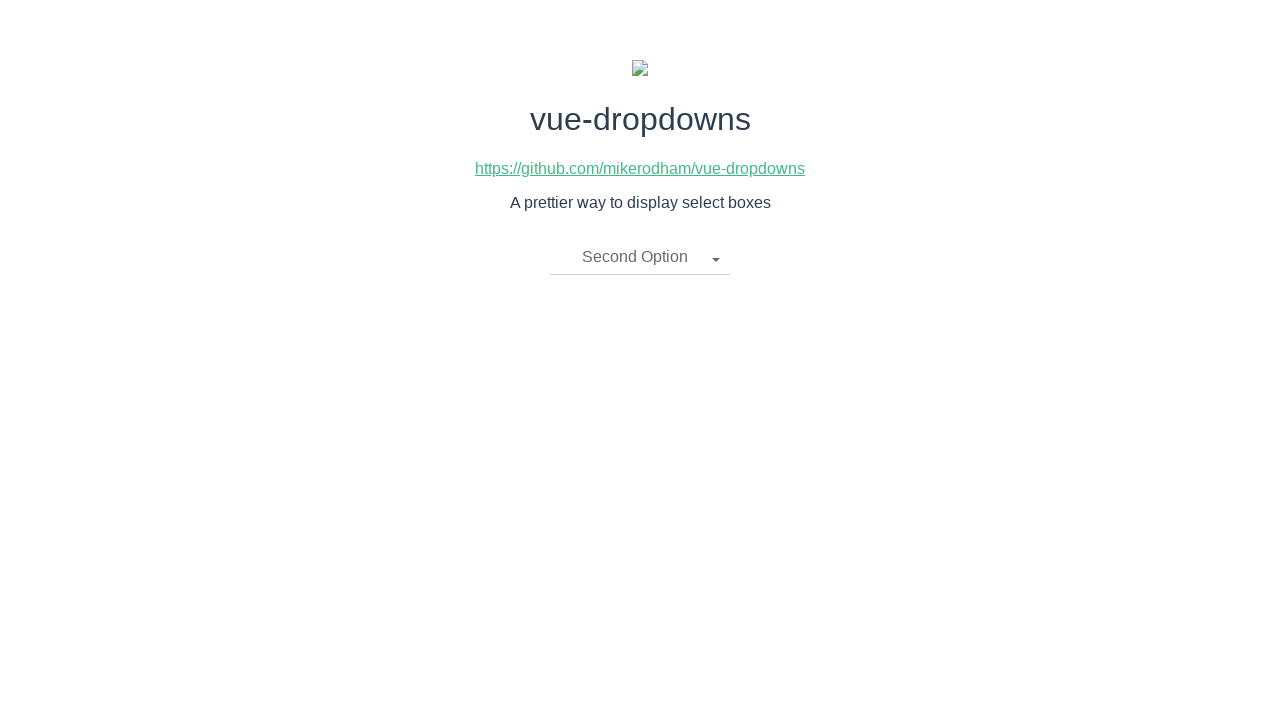